Navigates to Python.org homepage and verifies that upcoming events information is displayed

Starting URL: https://www.python.org/

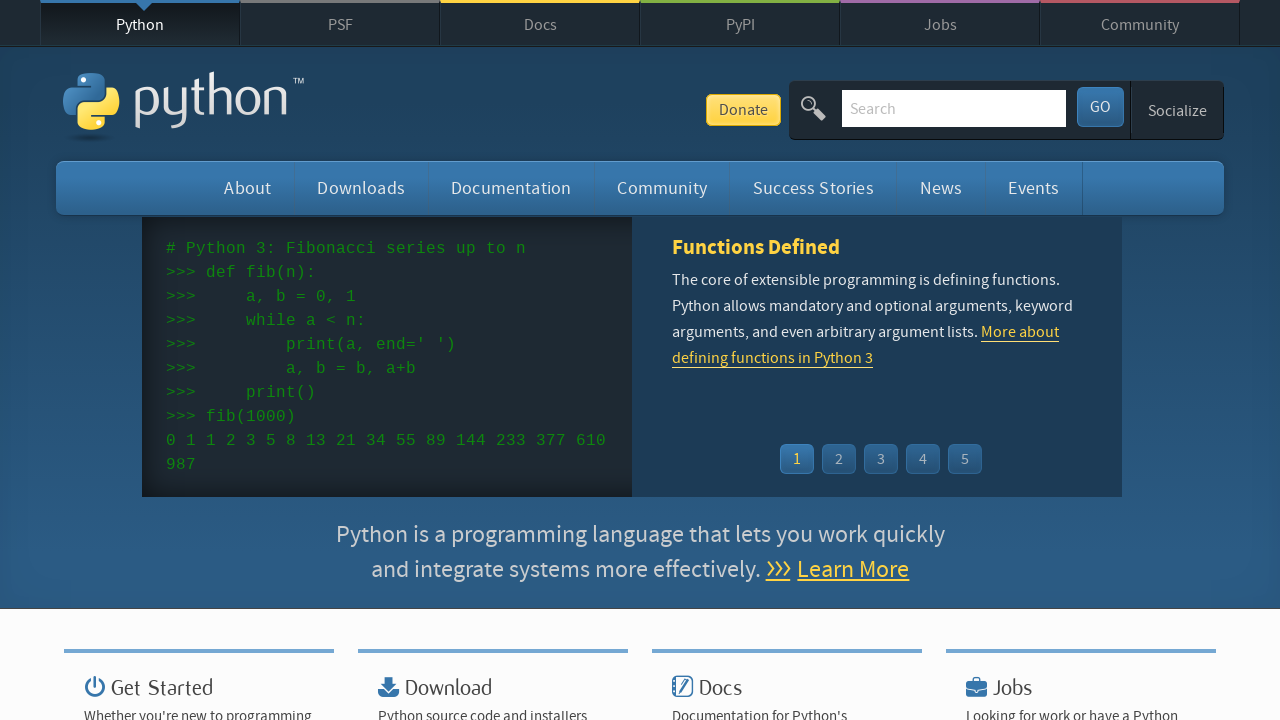

Navigated to Python.org homepage
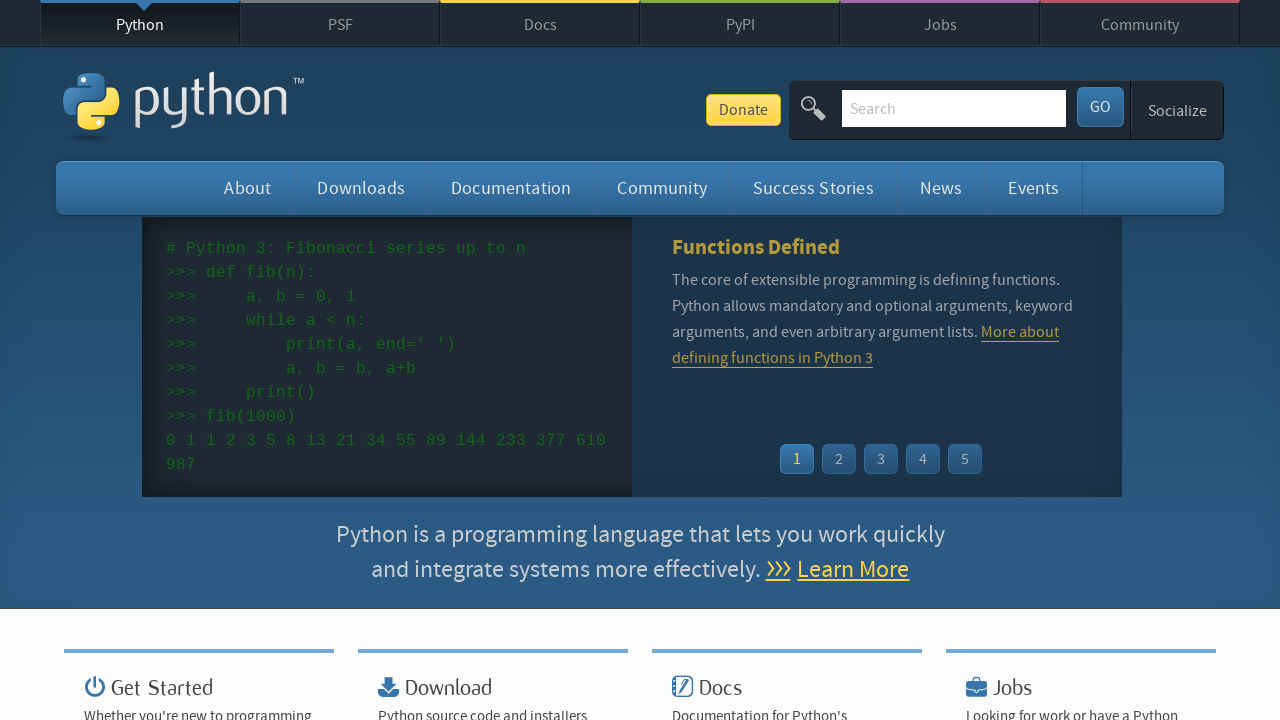

Event time selectors loaded
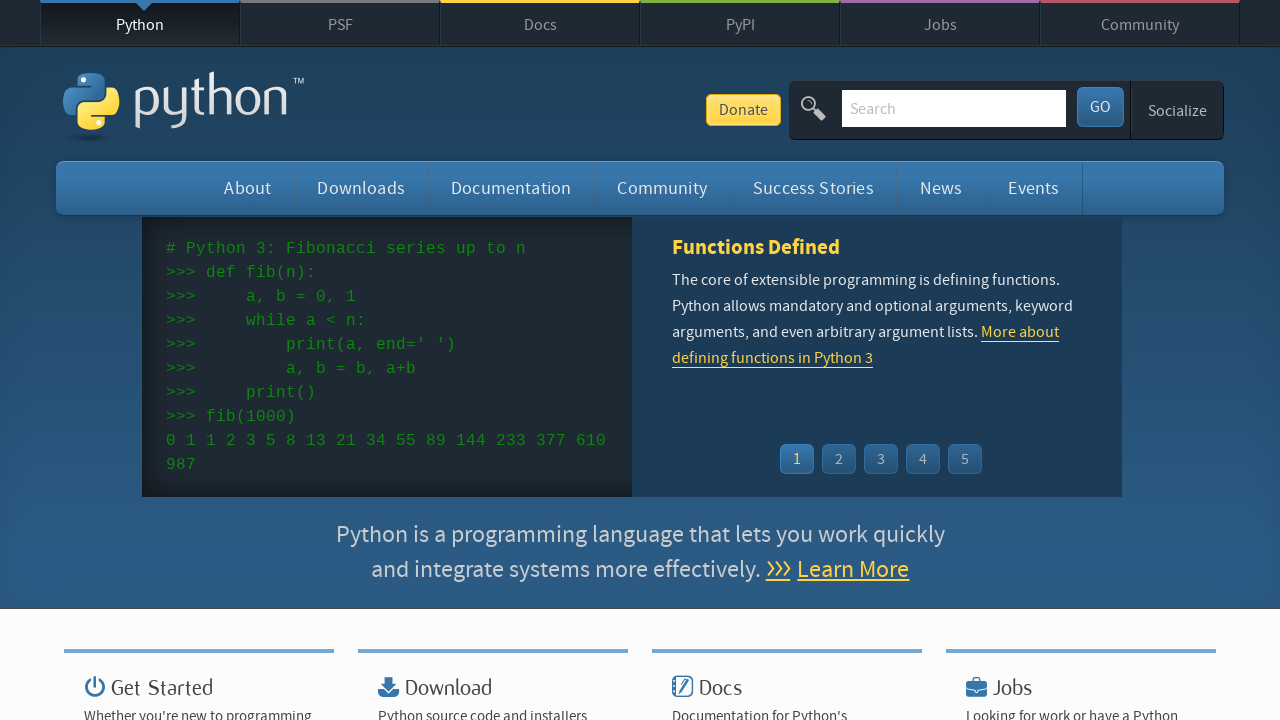

Event link selectors loaded
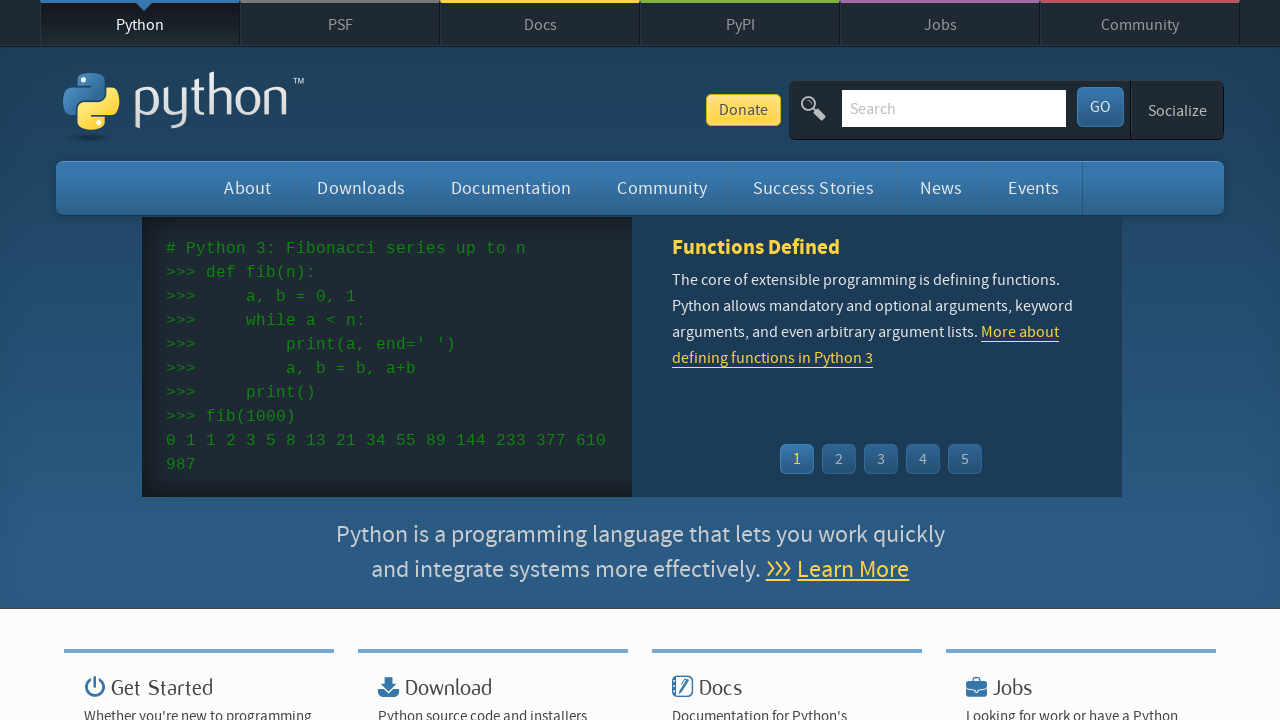

Retrieved all event schedule elements
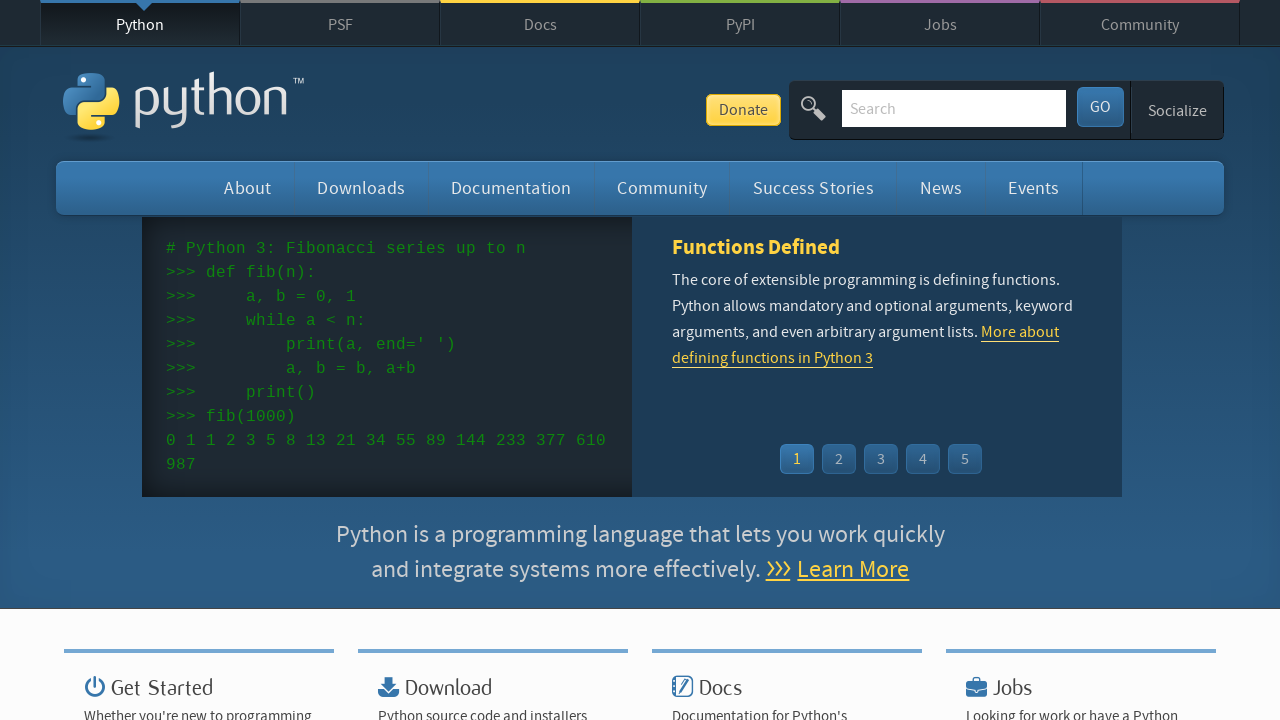

Retrieved all event link elements
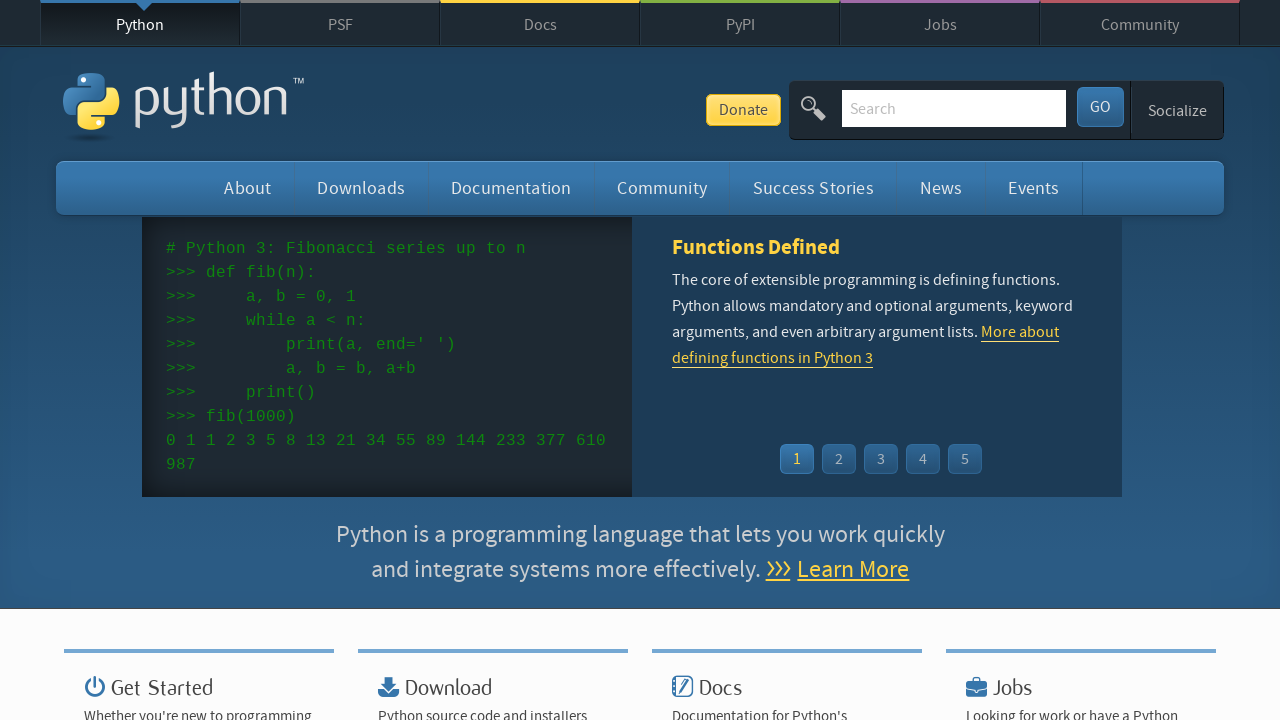

Verified that event schedules are present
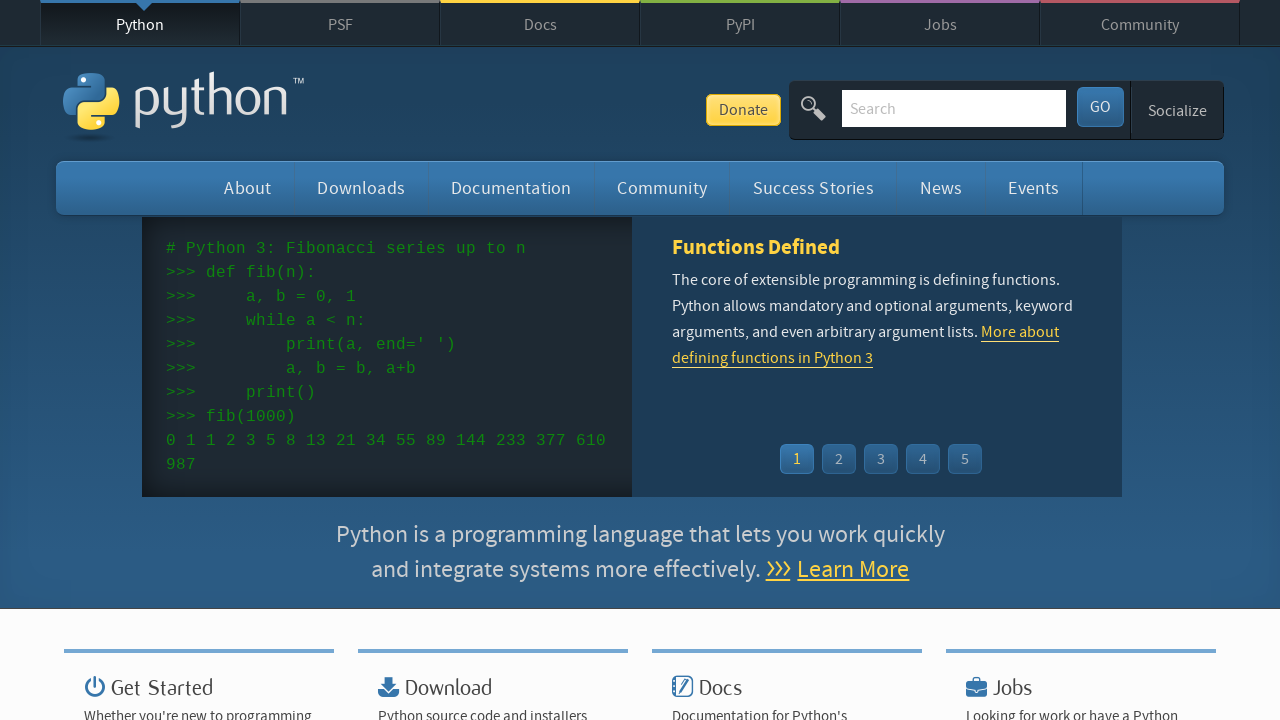

Verified that event links are present
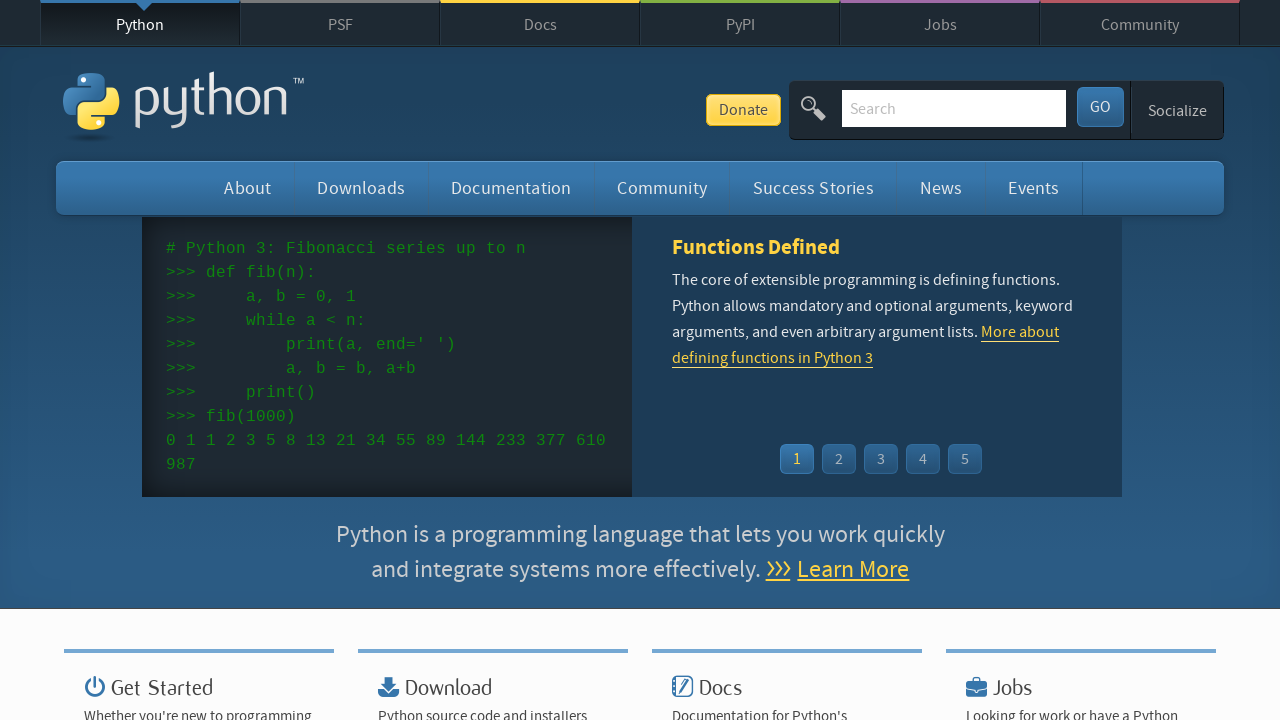

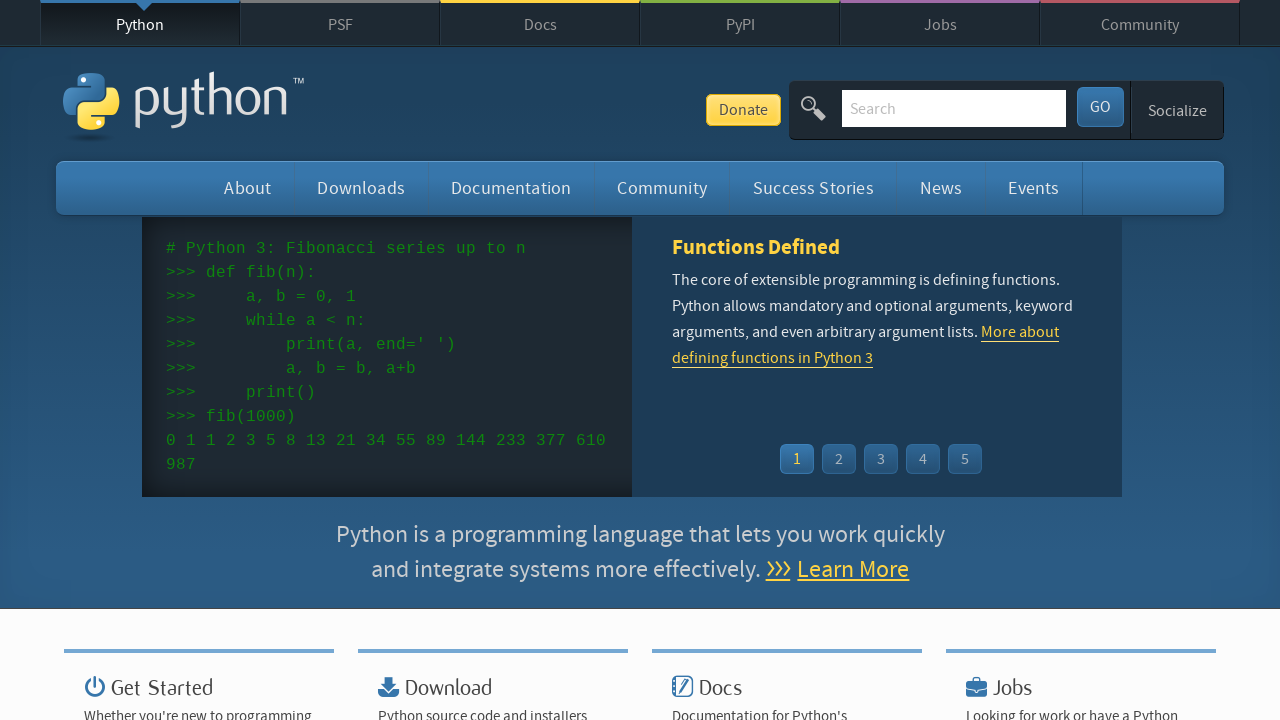